Tests registration form submission with all fields empty to verify validation error message

Starting URL: https://lm.skillbox.cc/qa_tester/module06/register/

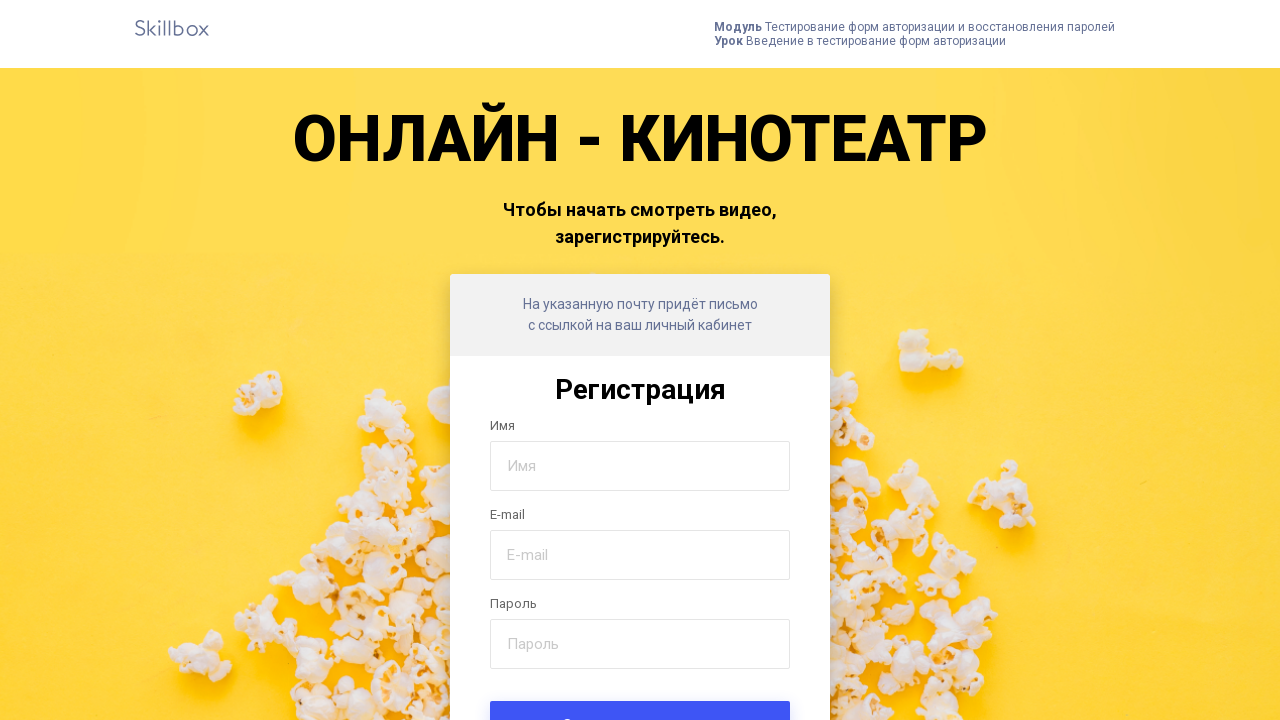

Clicked submit button without filling any fields at (640, 696) on .form-submit
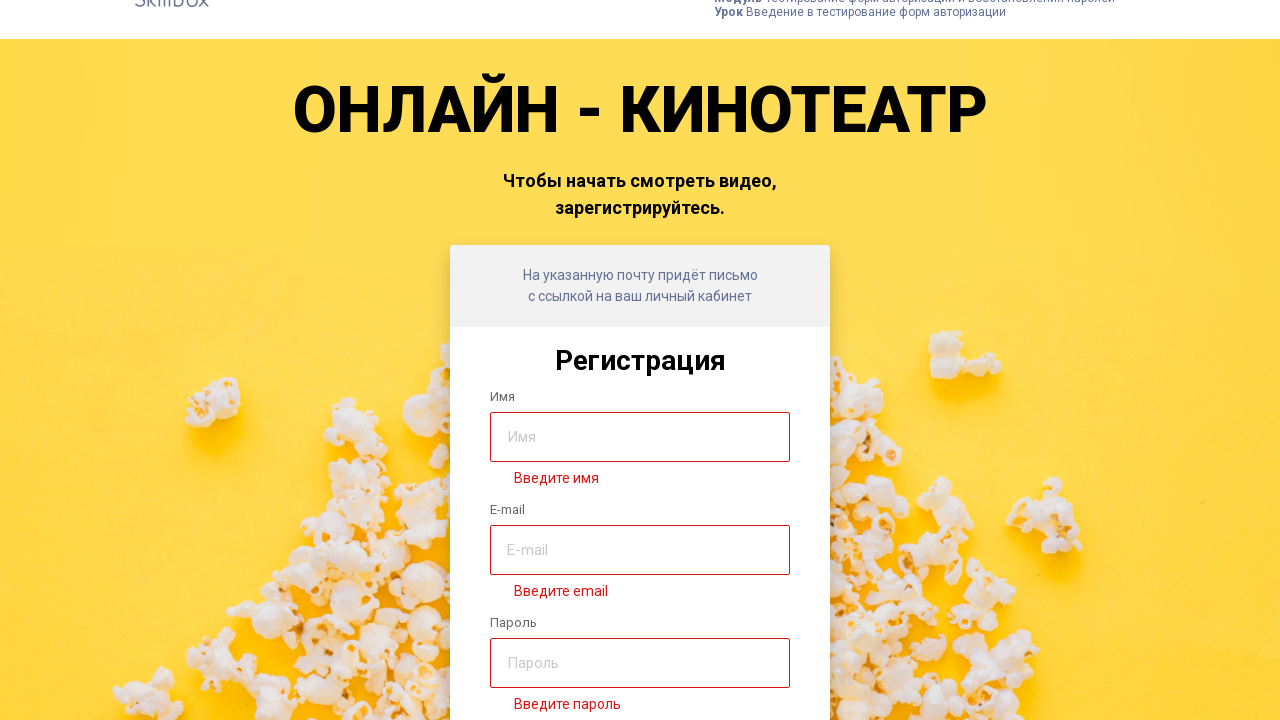

Validation error message appeared
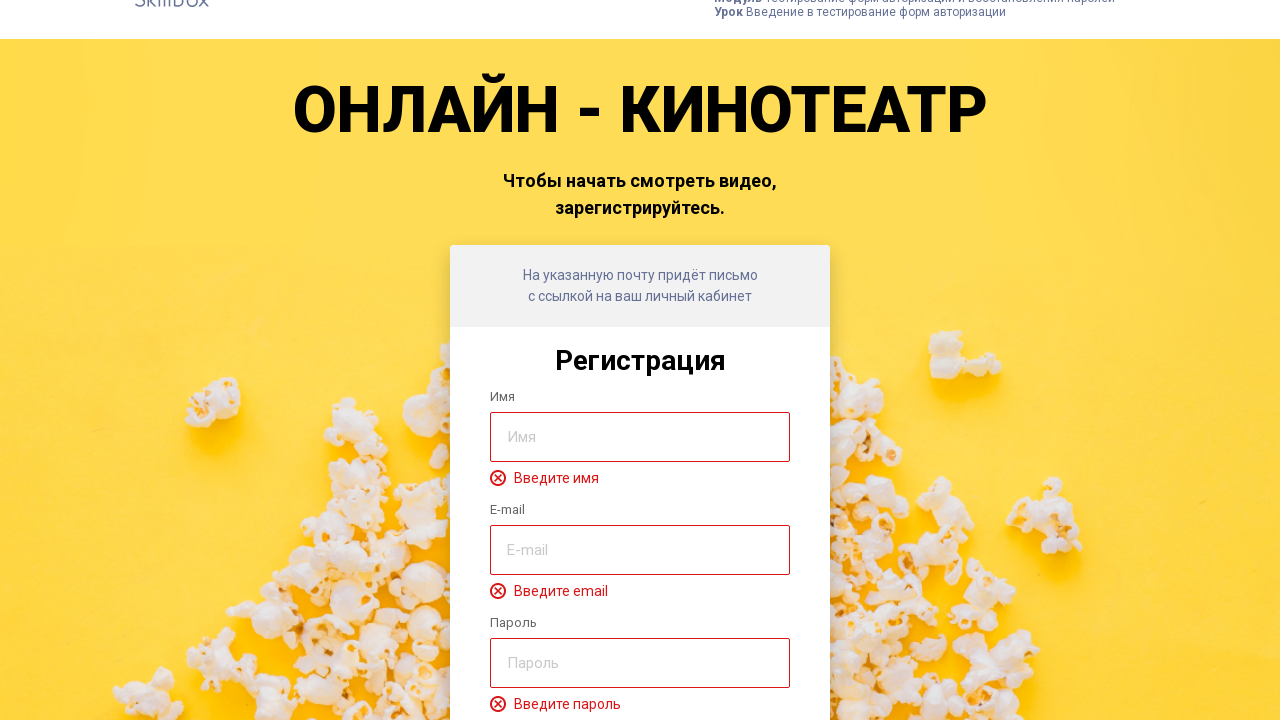

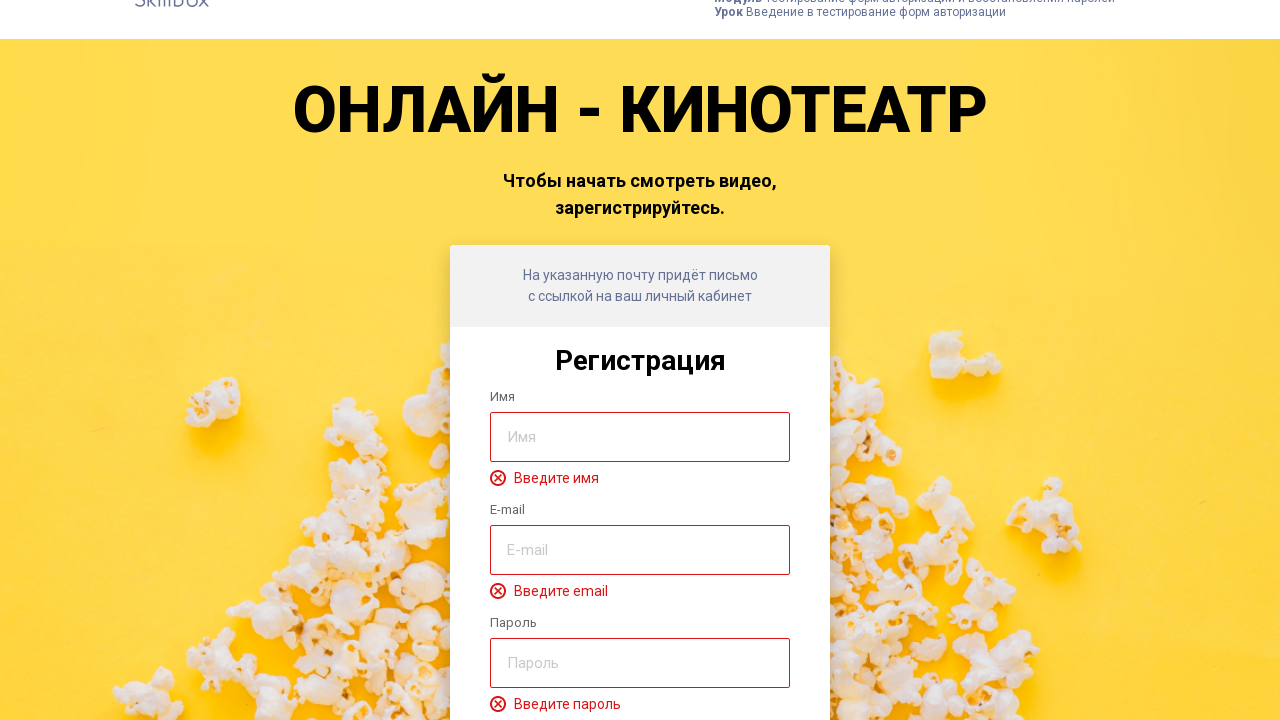